Tests marking all items as completed using the toggle-all checkbox

Starting URL: https://demo.playwright.dev/todomvc

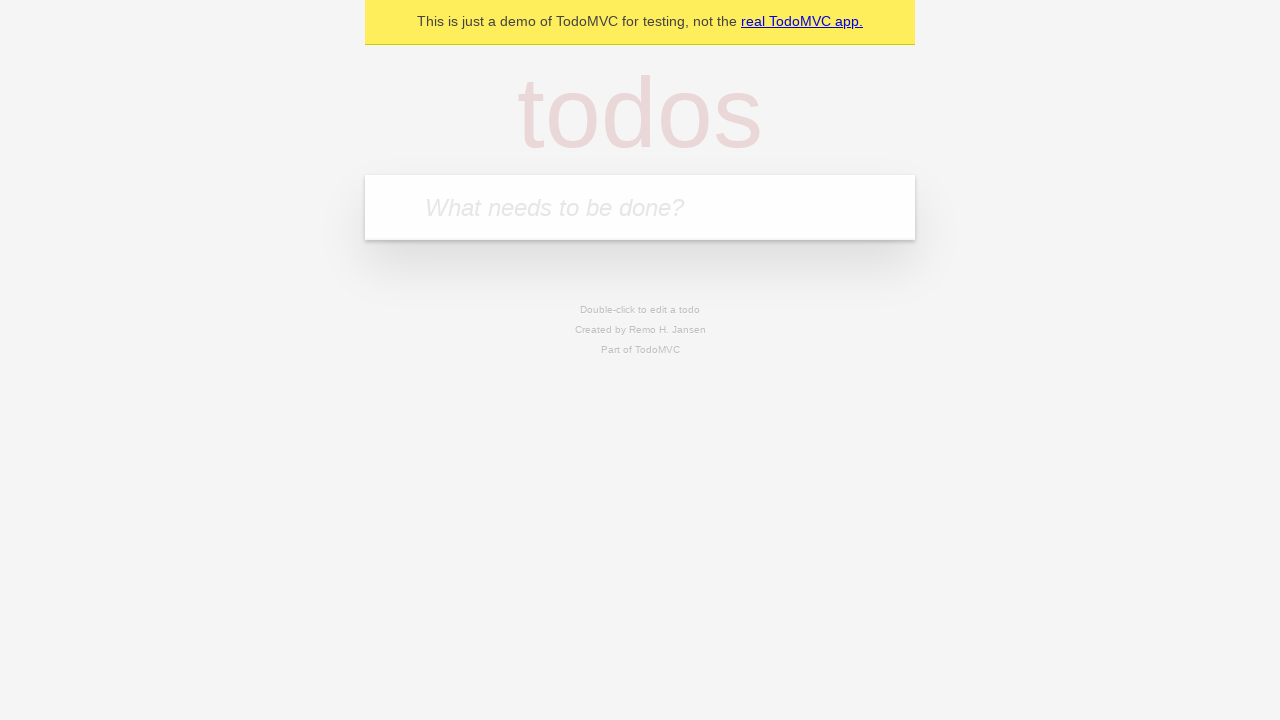

Filled new todo input with 'buy some cheese' on .new-todo
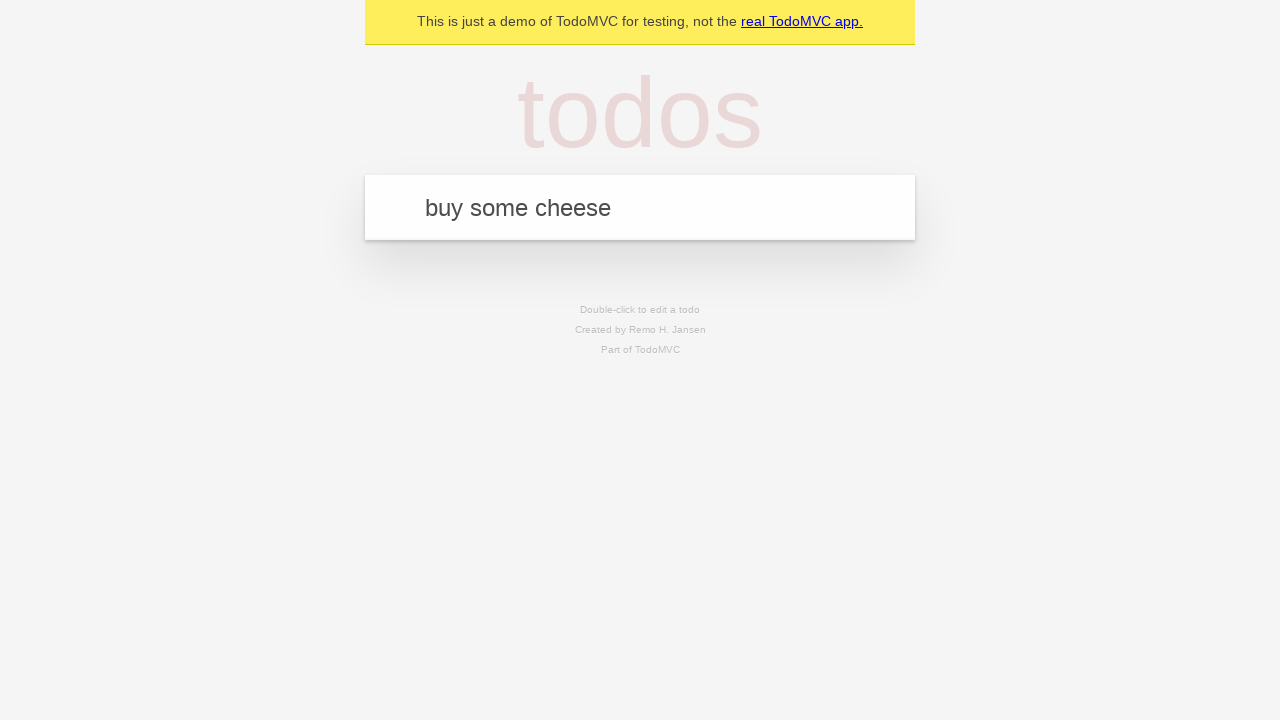

Pressed Enter to create first todo on .new-todo
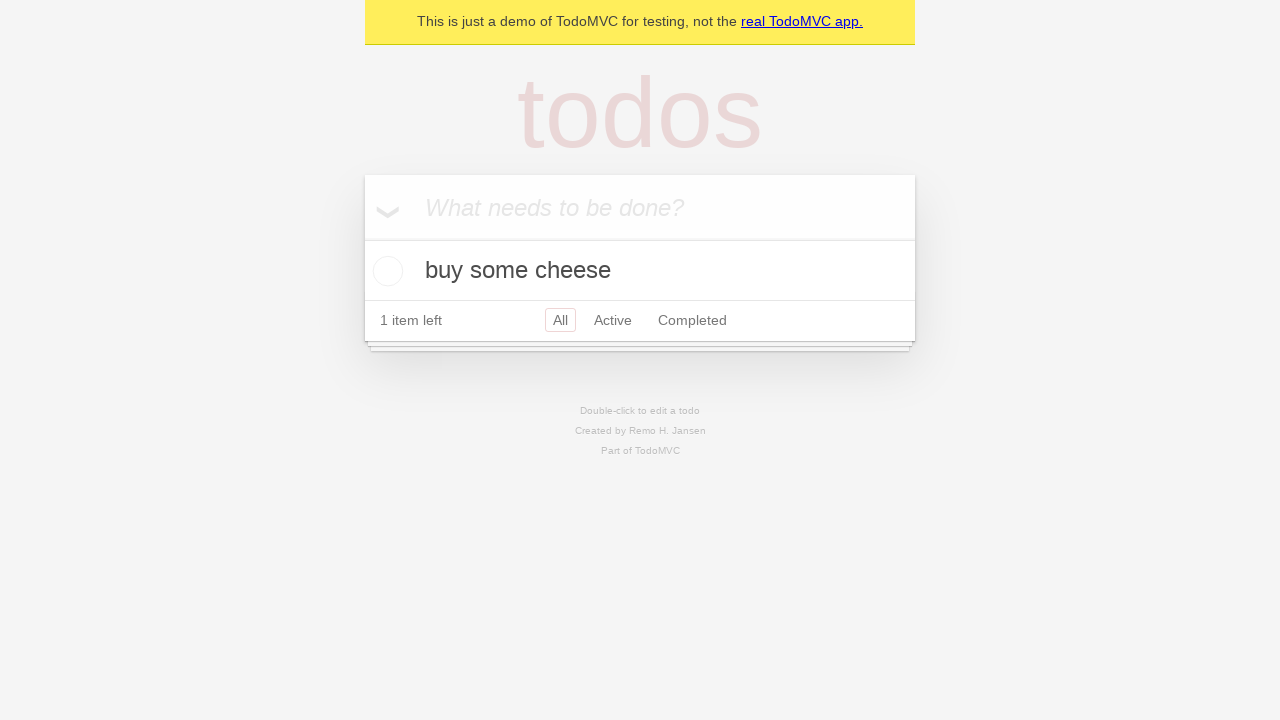

Filled new todo input with 'feed the cat' on .new-todo
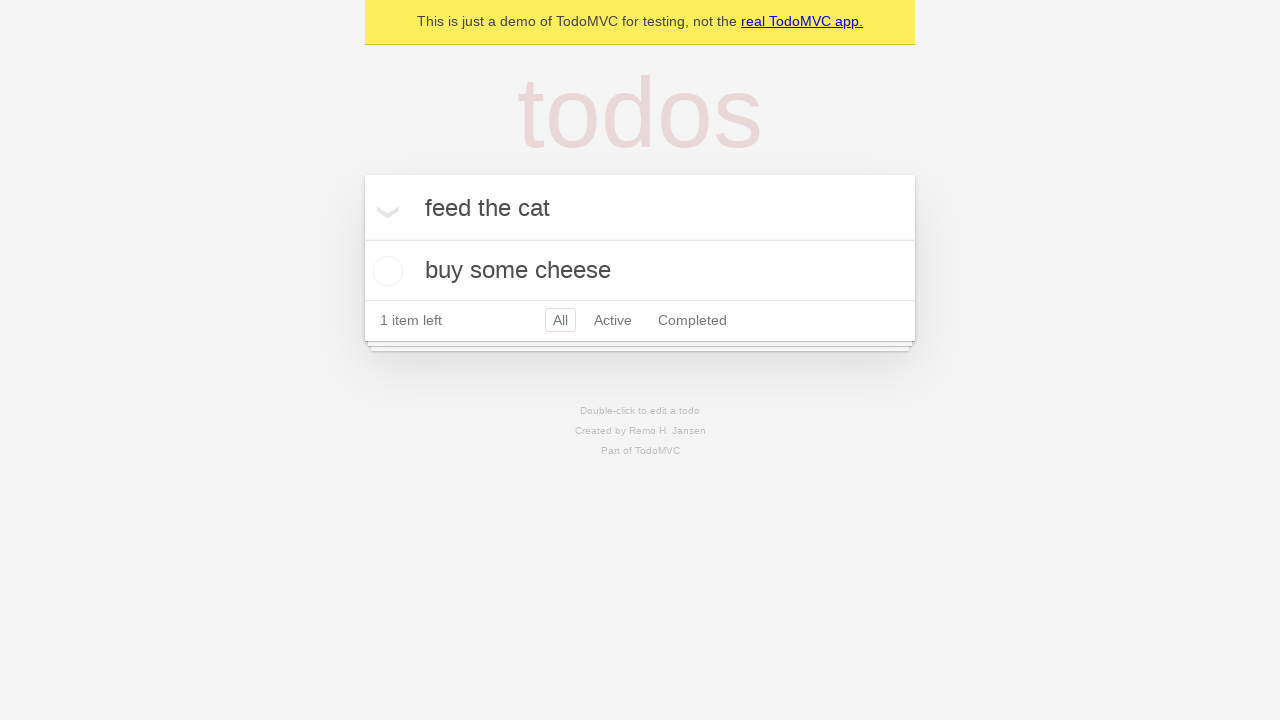

Pressed Enter to create second todo on .new-todo
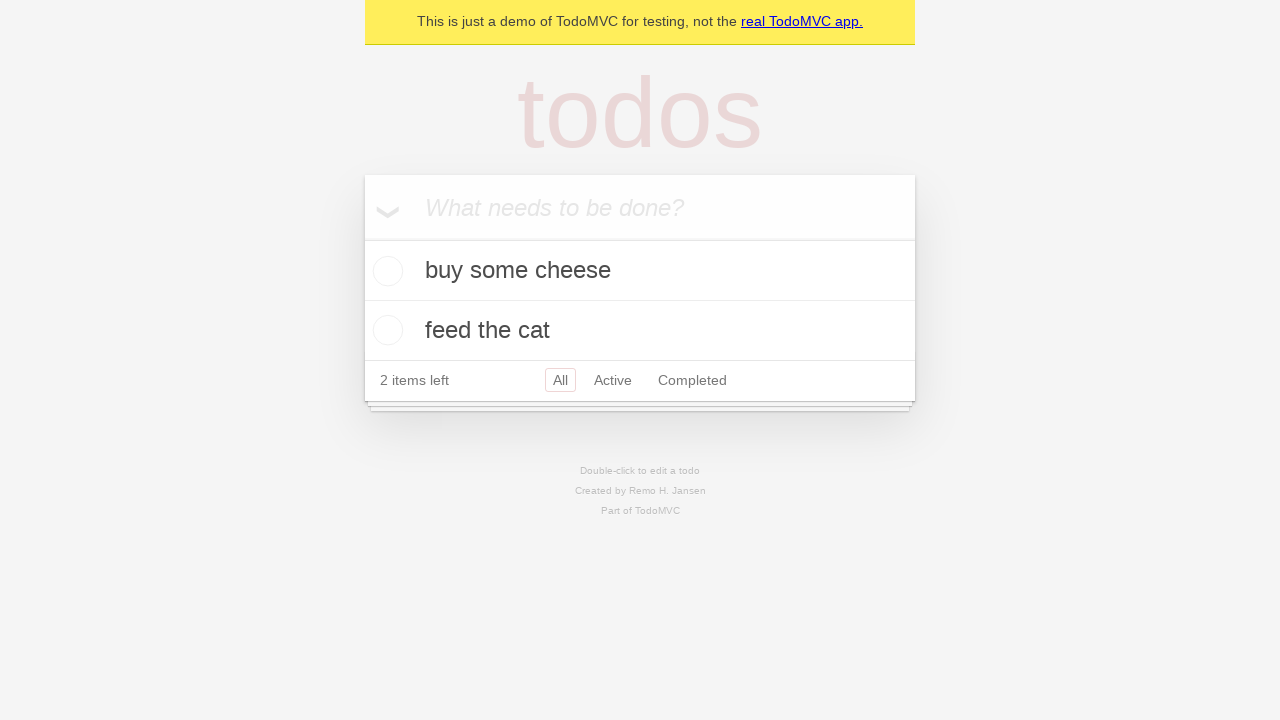

Filled new todo input with 'book a doctors appointment' on .new-todo
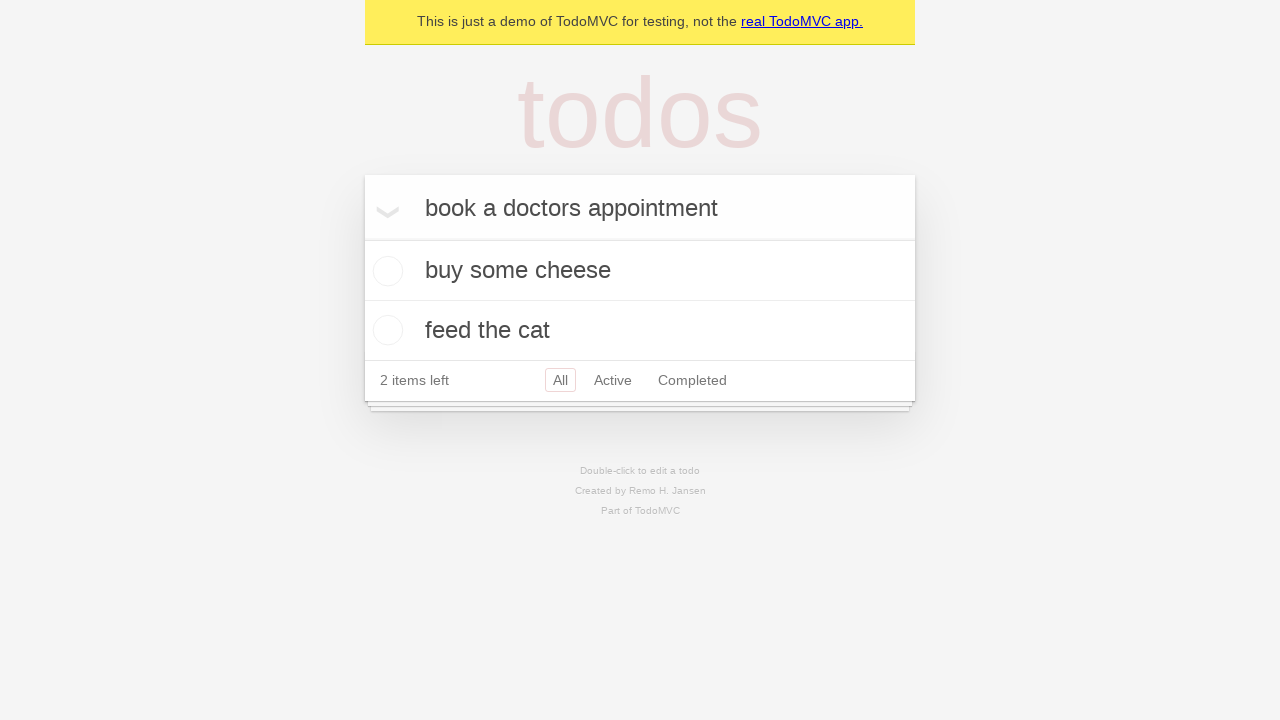

Pressed Enter to create third todo on .new-todo
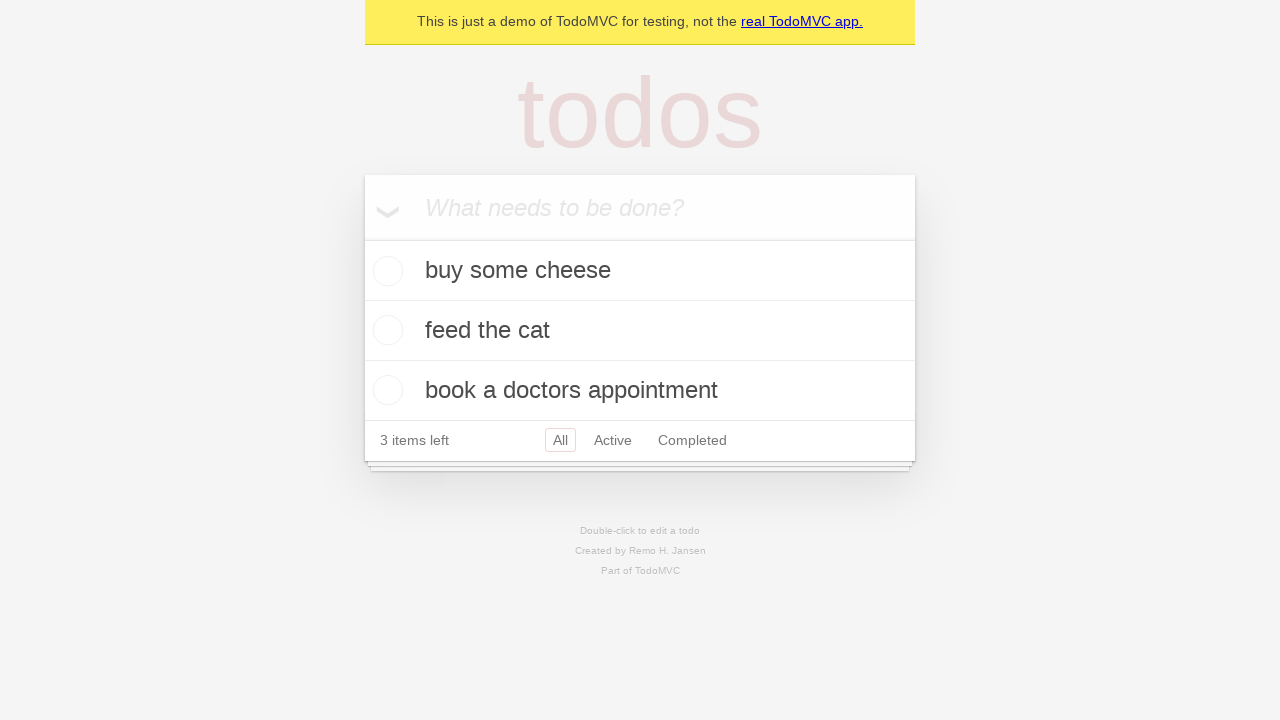

Waited for all three todos to appear in the list
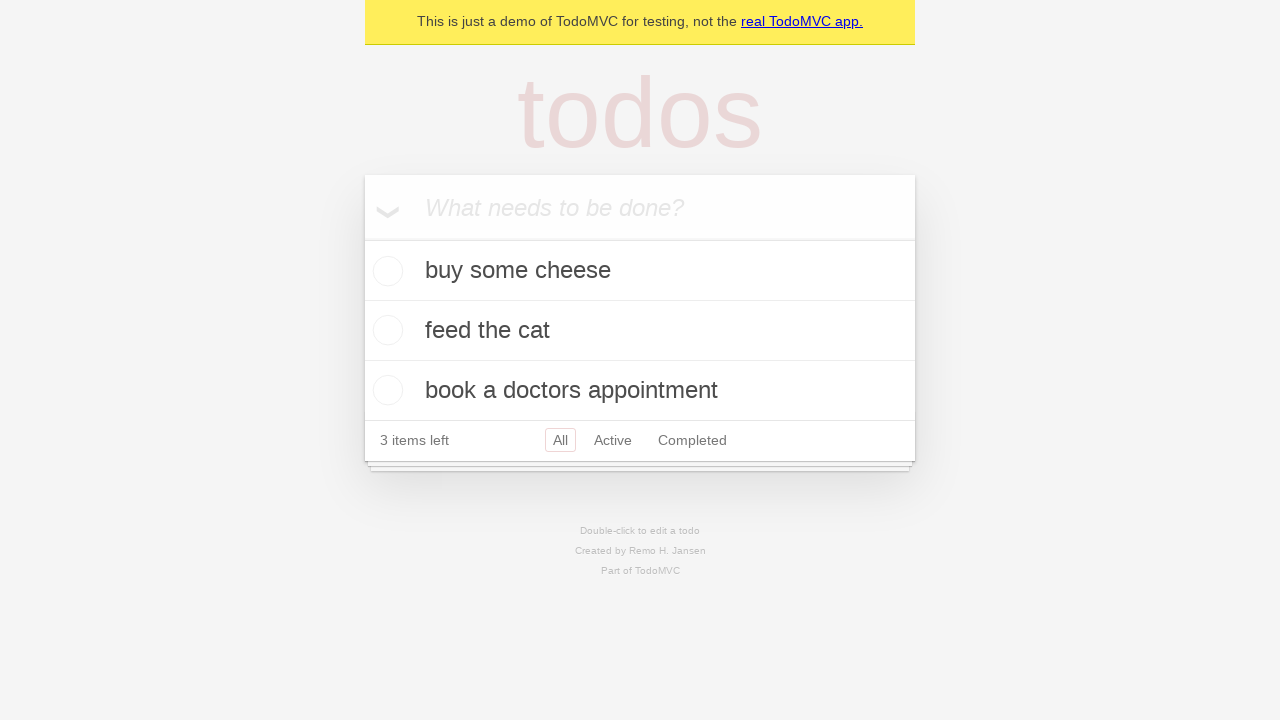

Clicked toggle-all checkbox to mark all items as completed at (362, 238) on .toggle-all
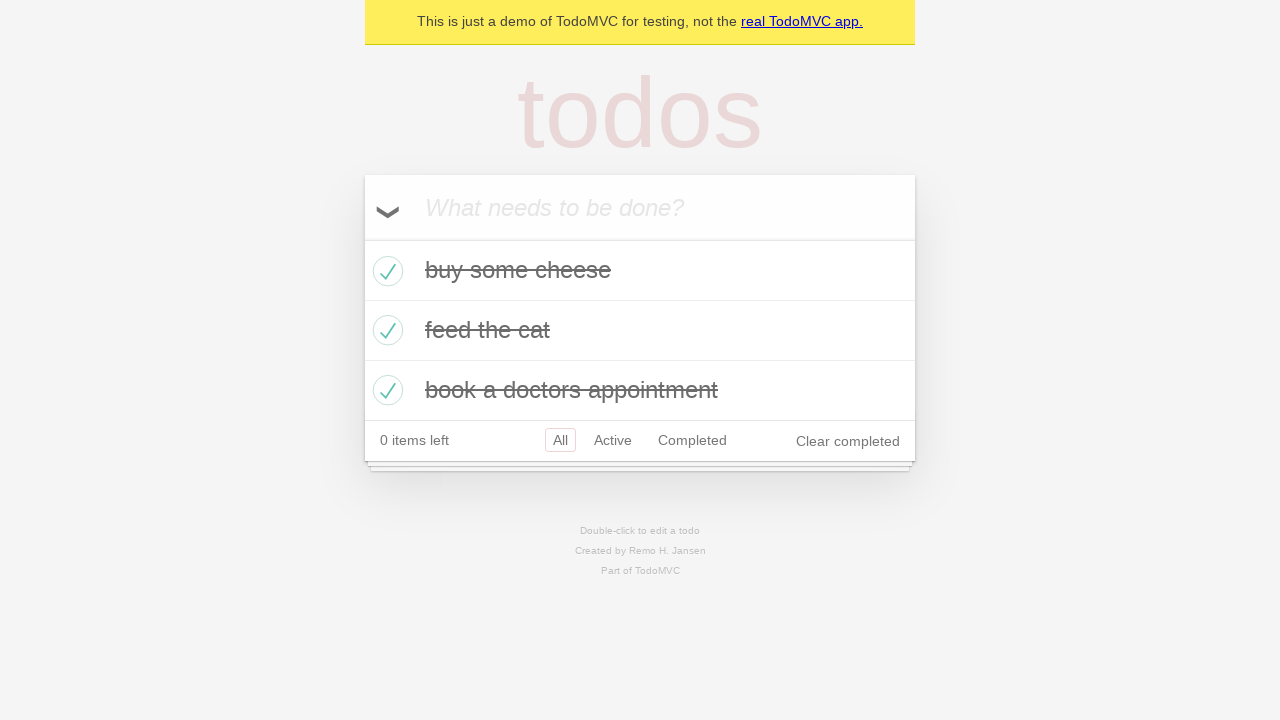

Waited for all todos to be marked as completed
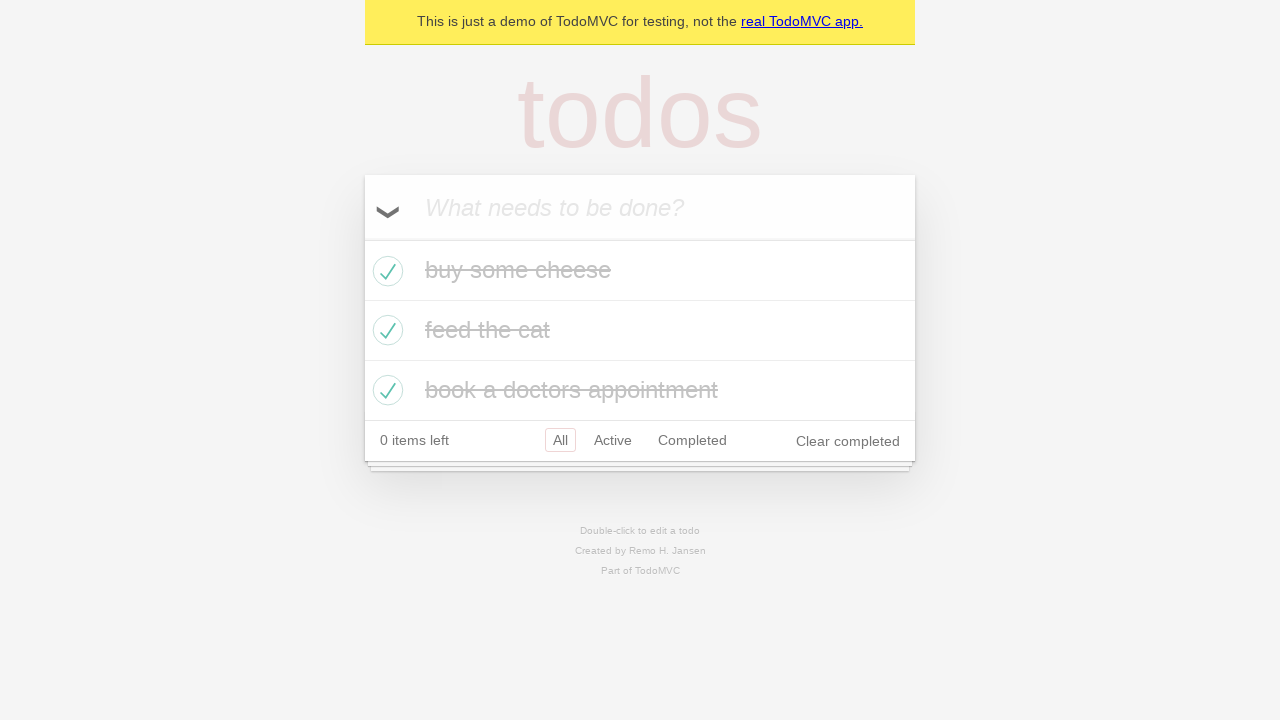

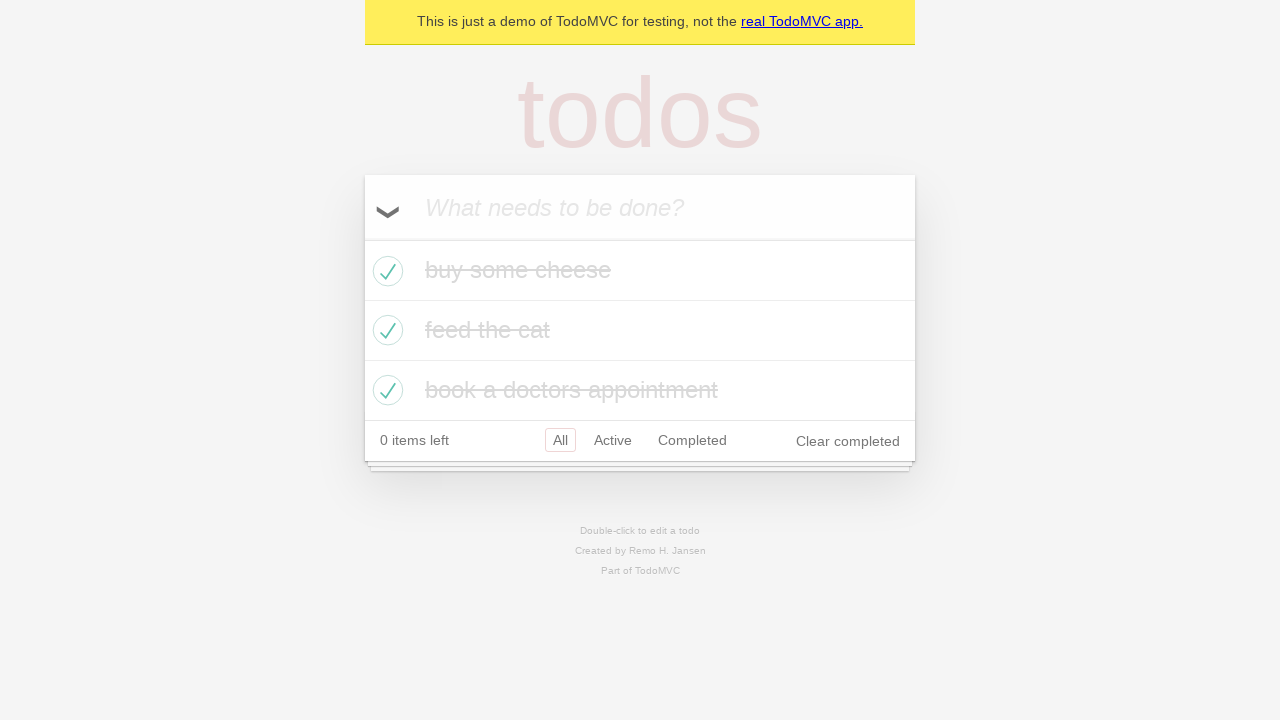